Tests double-click functionality on a blue square within an iframe, performs a search, and clicks on a book link at the bottom of the page

Starting URL: https://api.jquery.com/dblclick/

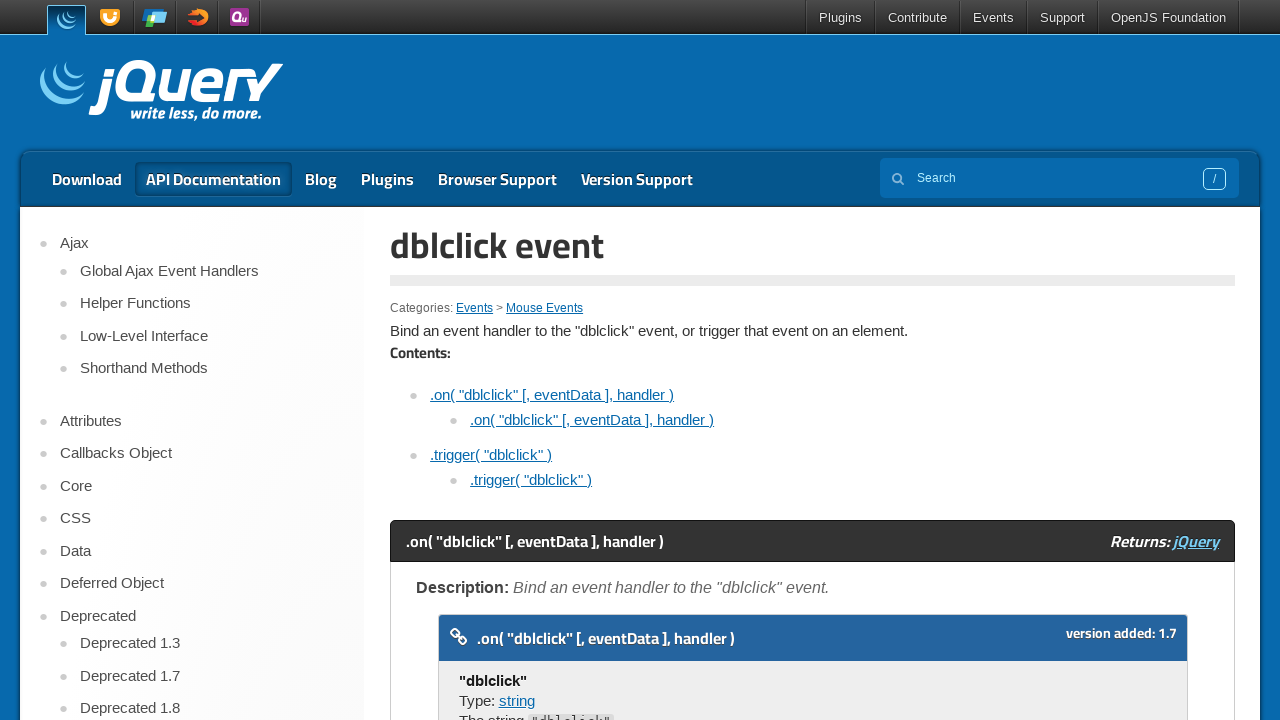

Located iframe element
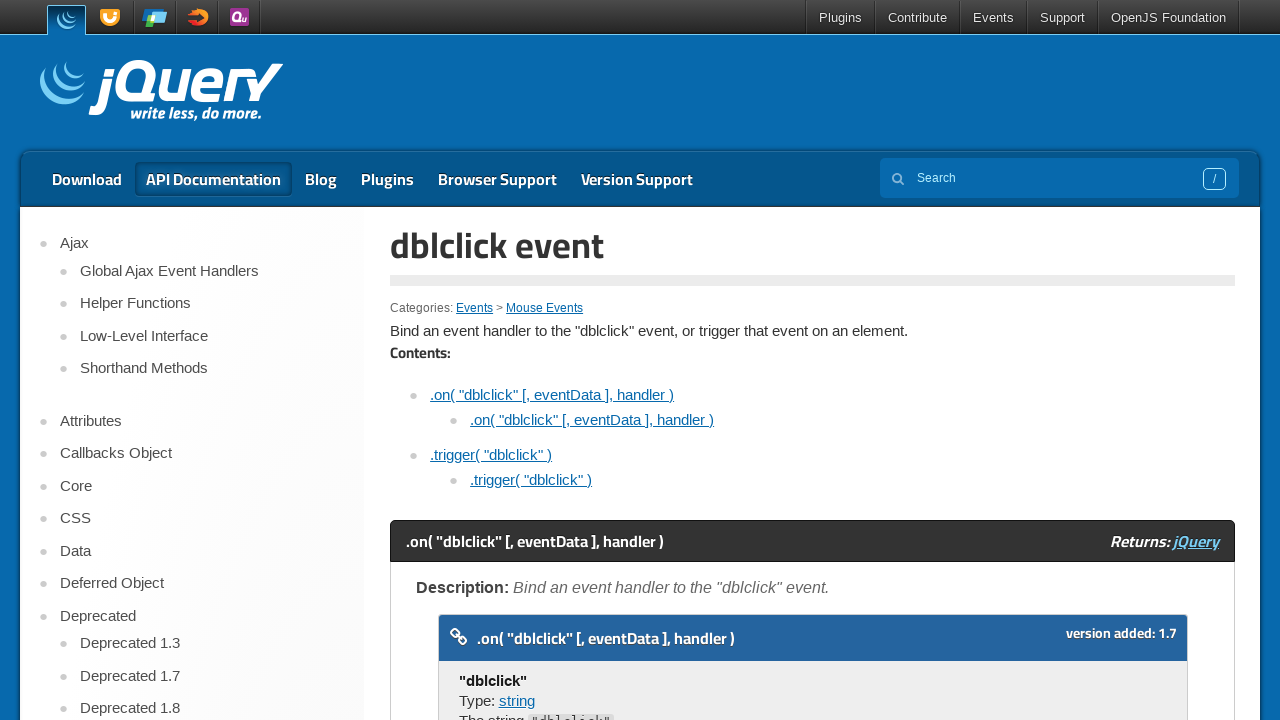

Located blue square div within iframe
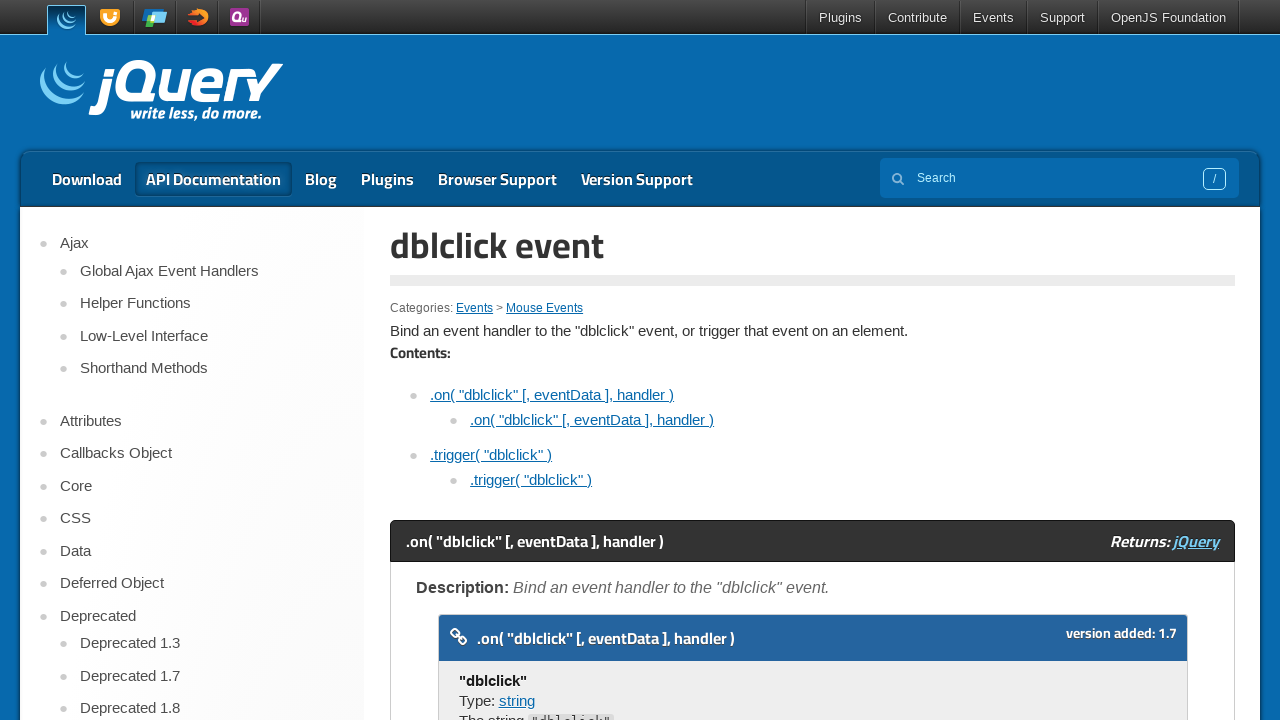

Double-clicked on the blue square at (478, 360) on iframe >> nth=0 >> internal:control=enter-frame >> div >> nth=0
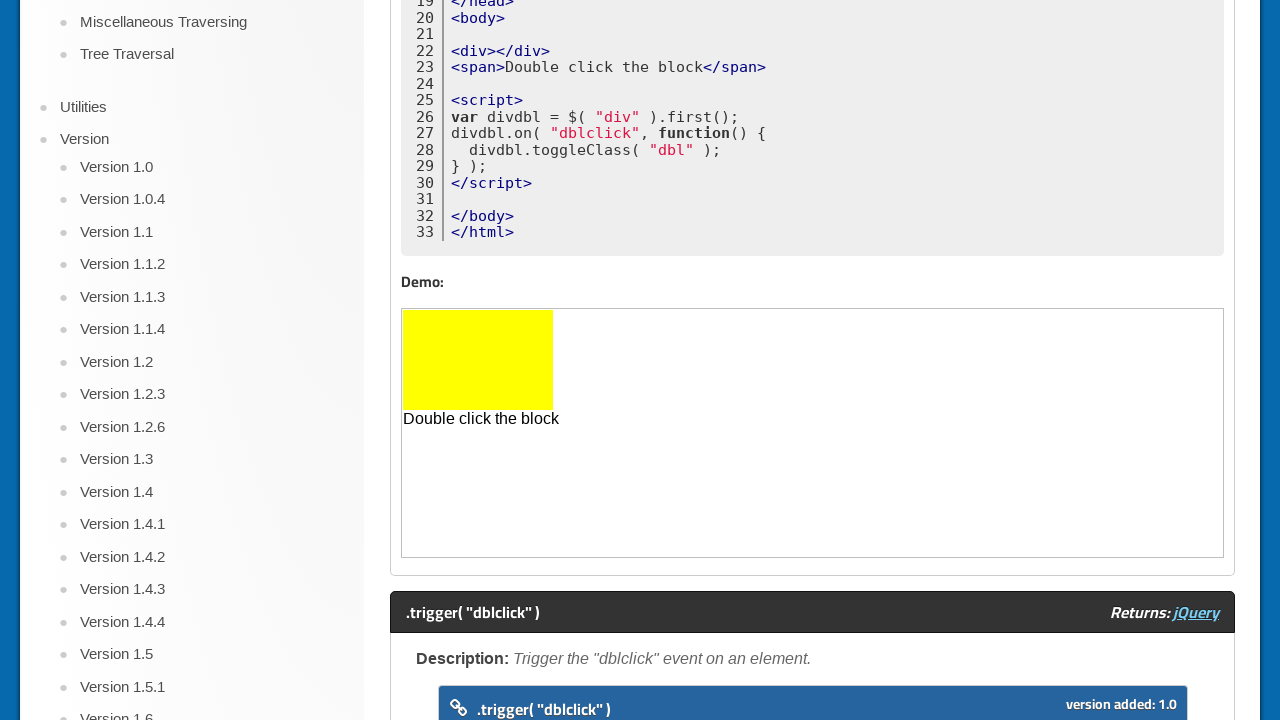

Filled search field with 'Thanks to JavascriptExecutor' on input[name='s']
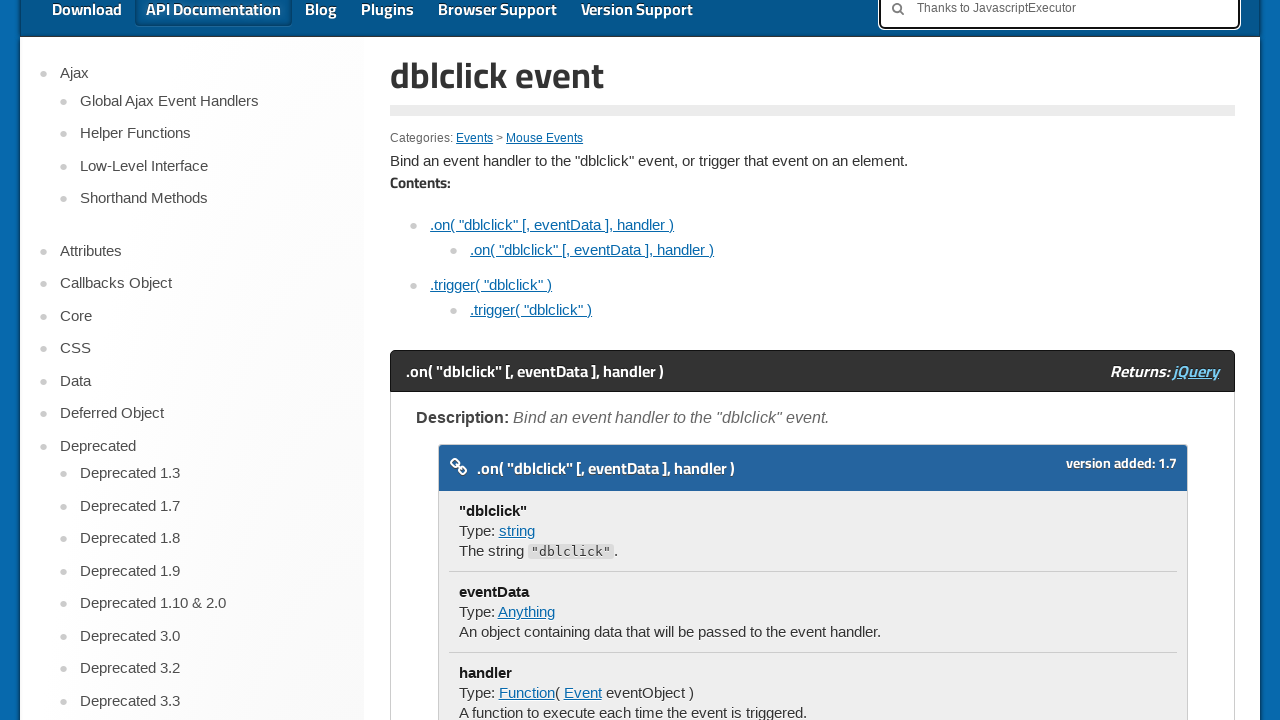

Pressed Enter to execute search on input[name='s']
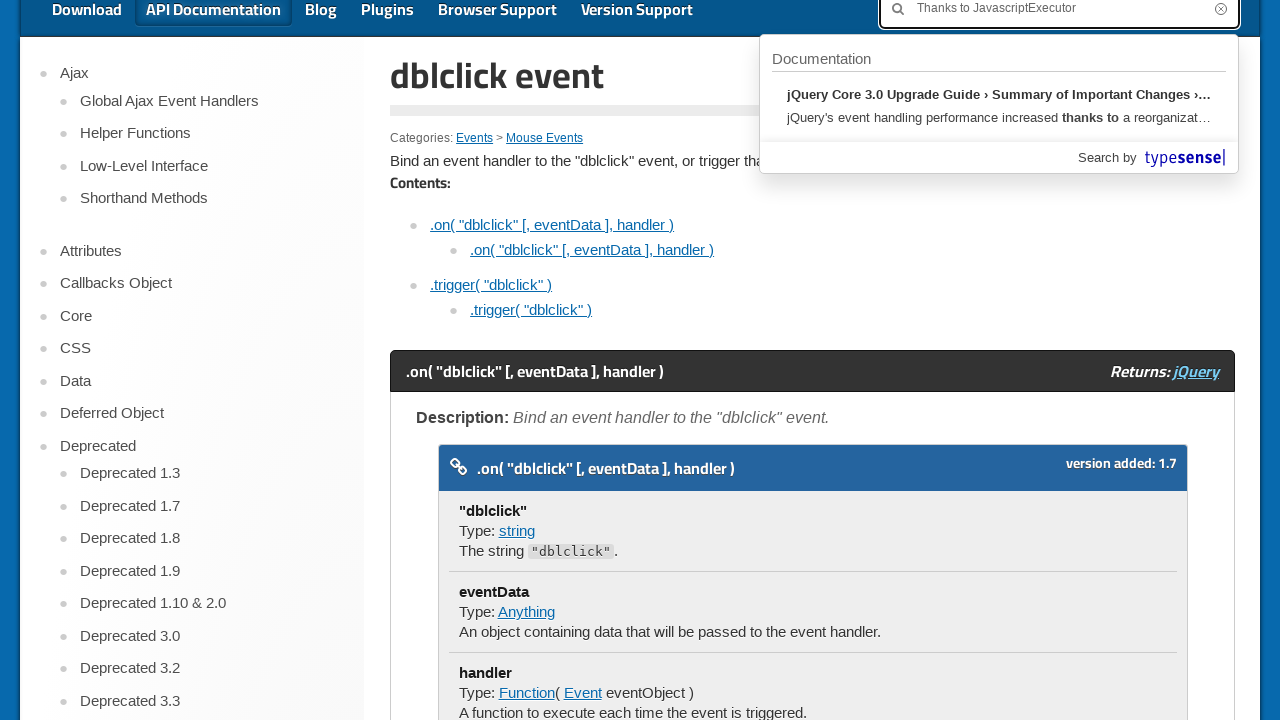

Clicked on the jQuery in Action book image at (640, 438) on img[alt*='jQuery in Action']
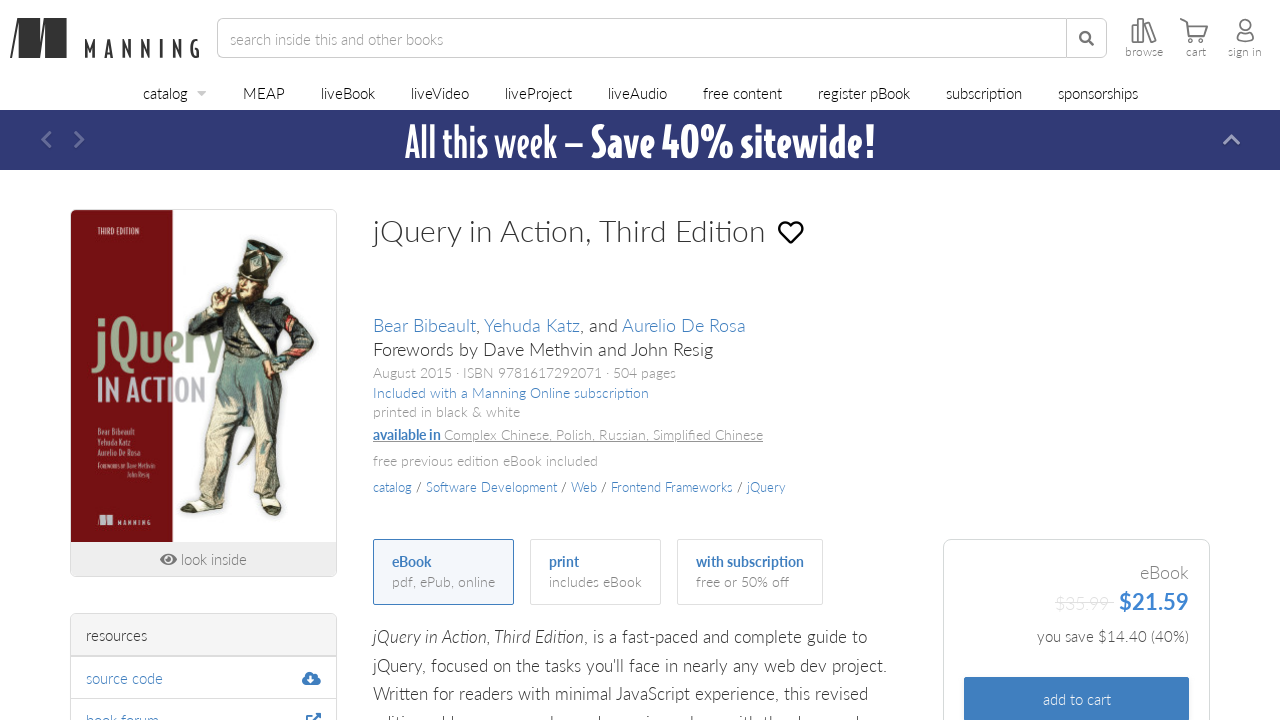

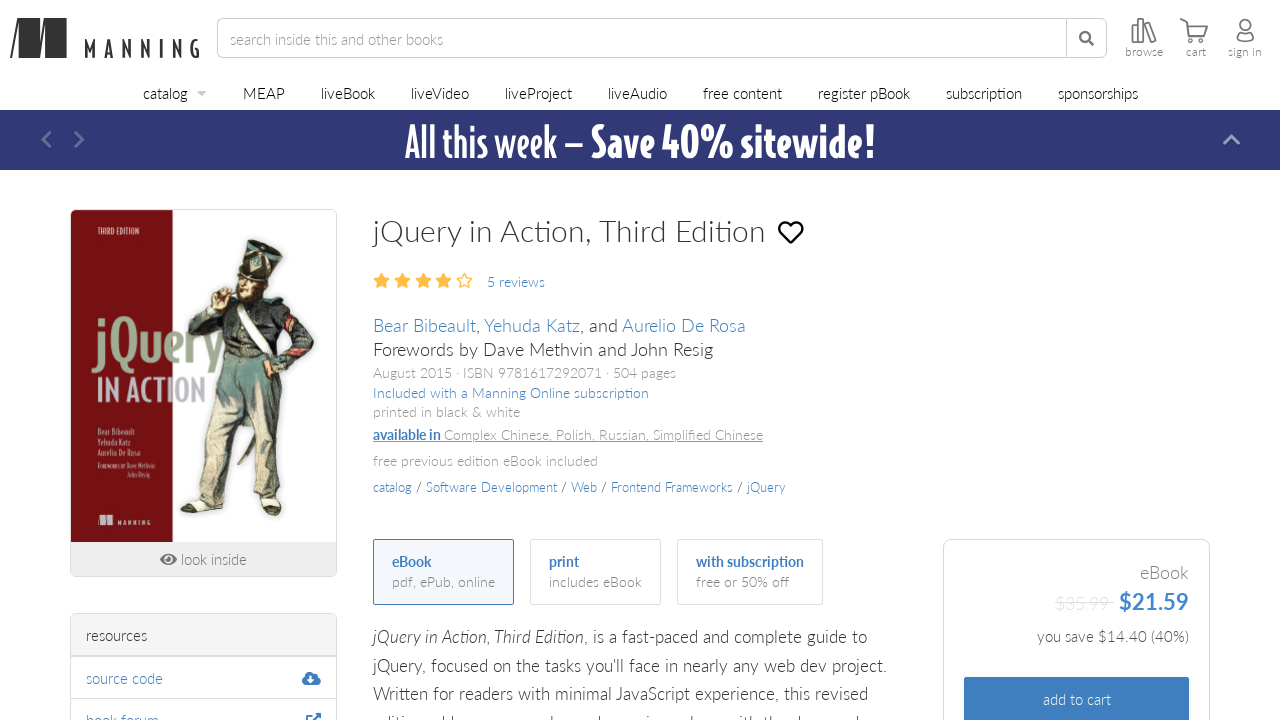